Tests that edits are cancelled when pressing Escape key

Starting URL: https://demo.playwright.dev/todomvc

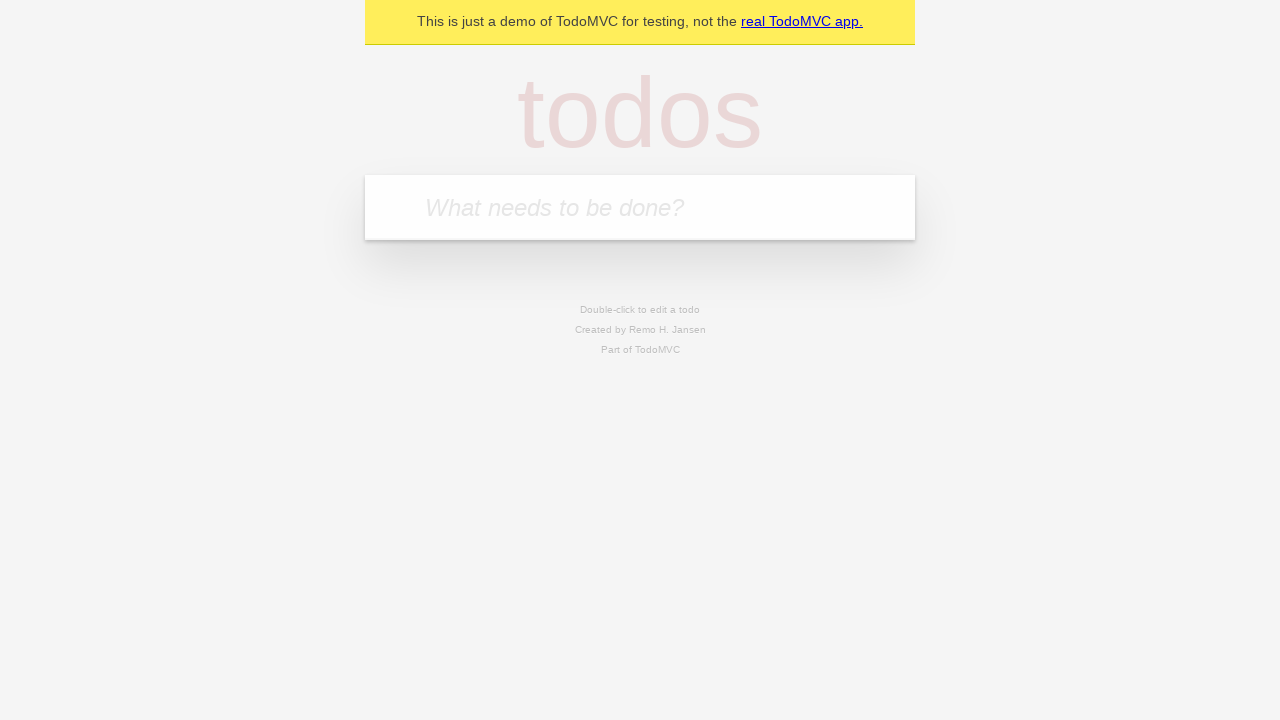

Filled todo input with 'buy some cheese' on internal:attr=[placeholder="What needs to be done?"i]
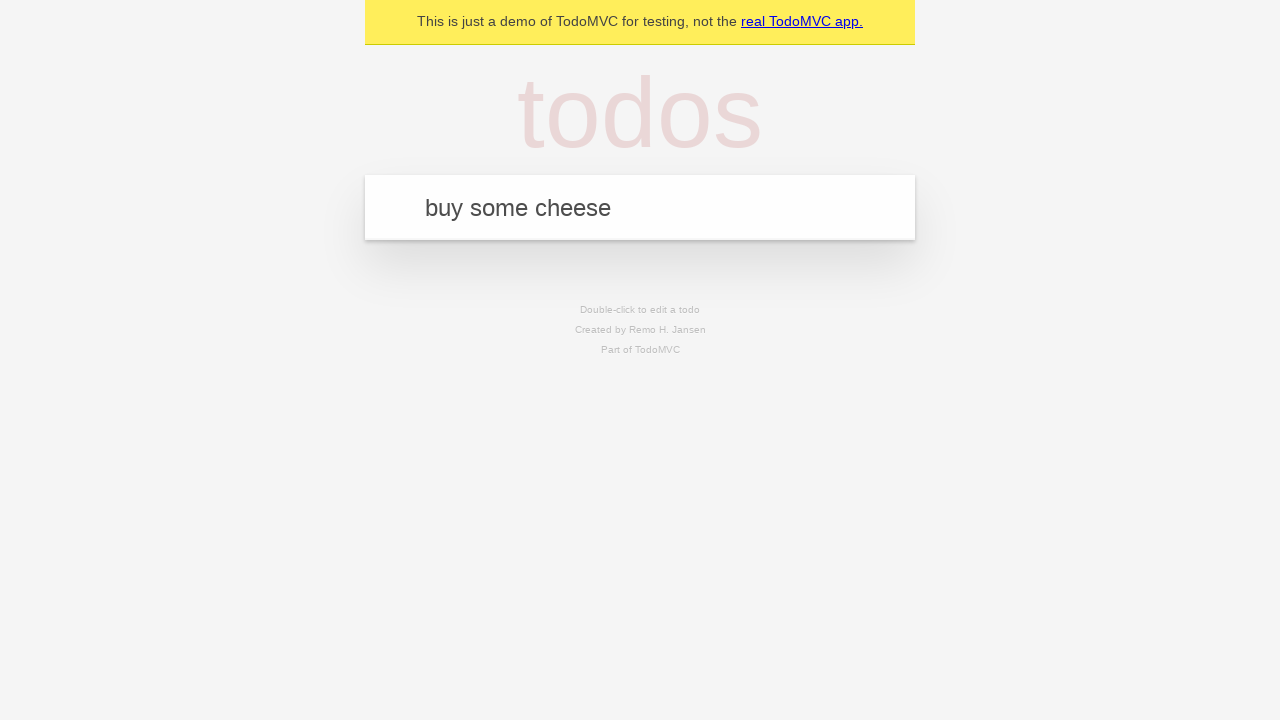

Pressed Enter to create first todo on internal:attr=[placeholder="What needs to be done?"i]
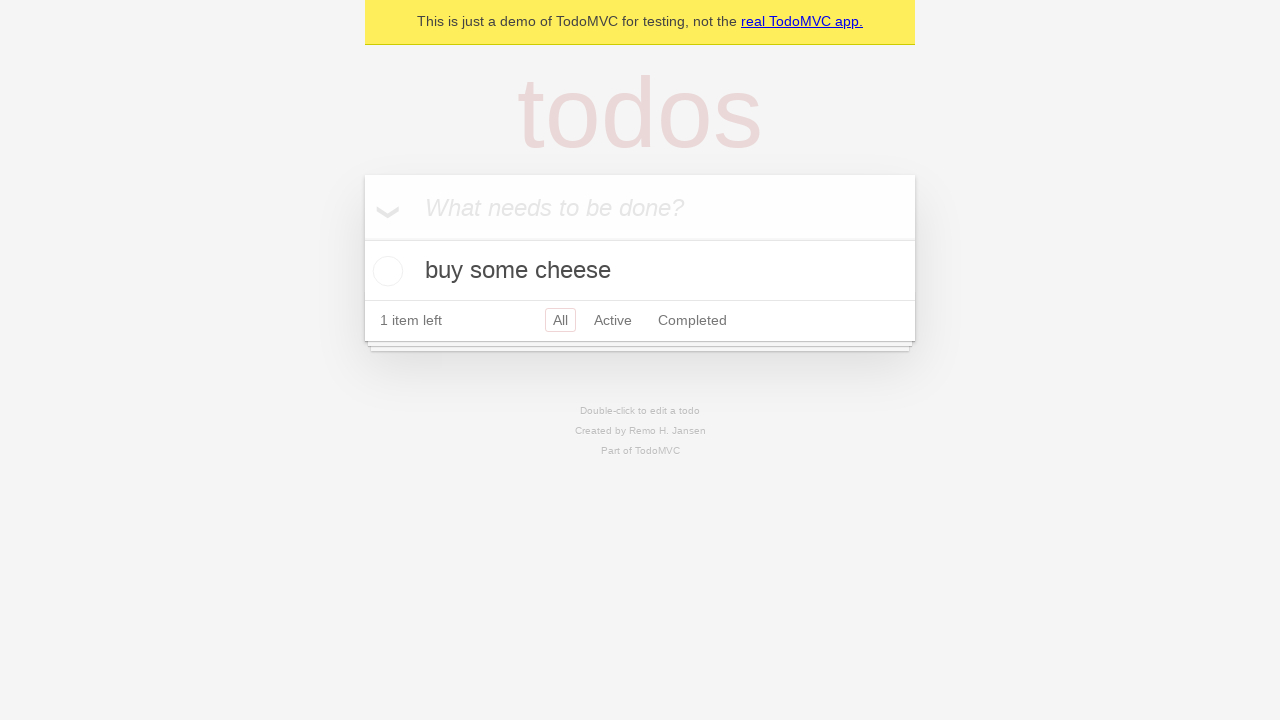

Filled todo input with 'feed the cat' on internal:attr=[placeholder="What needs to be done?"i]
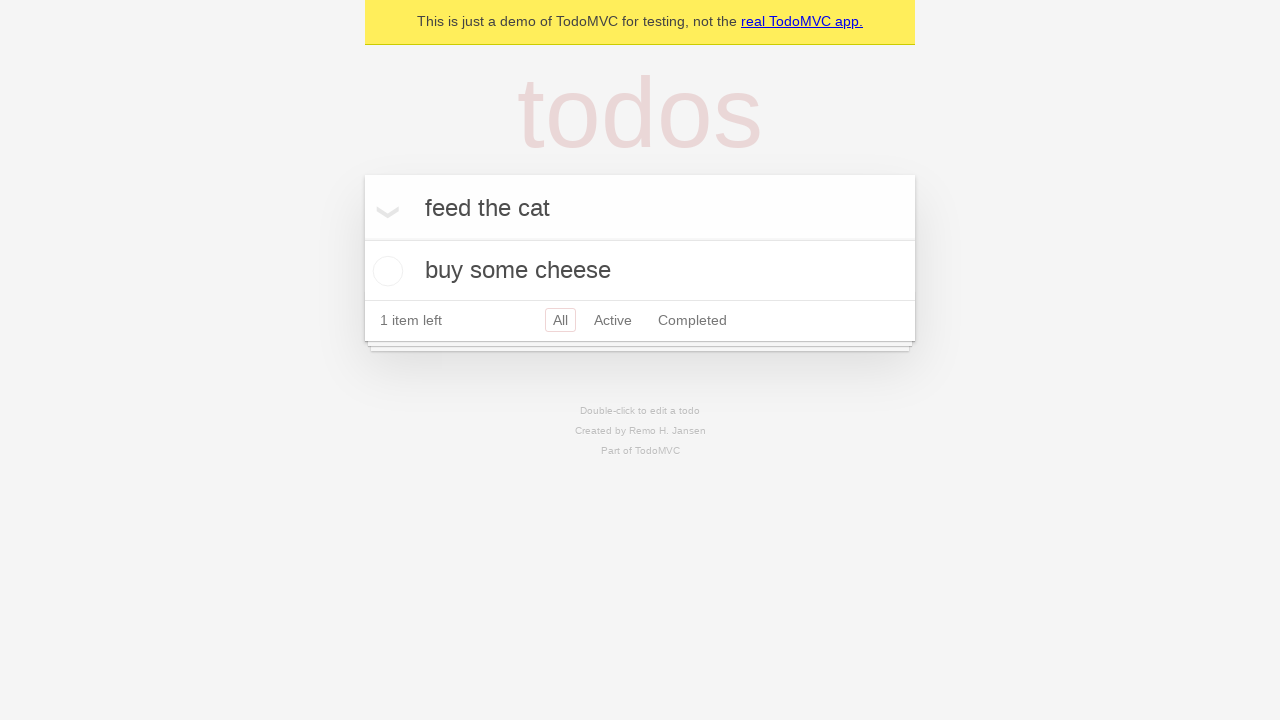

Pressed Enter to create second todo on internal:attr=[placeholder="What needs to be done?"i]
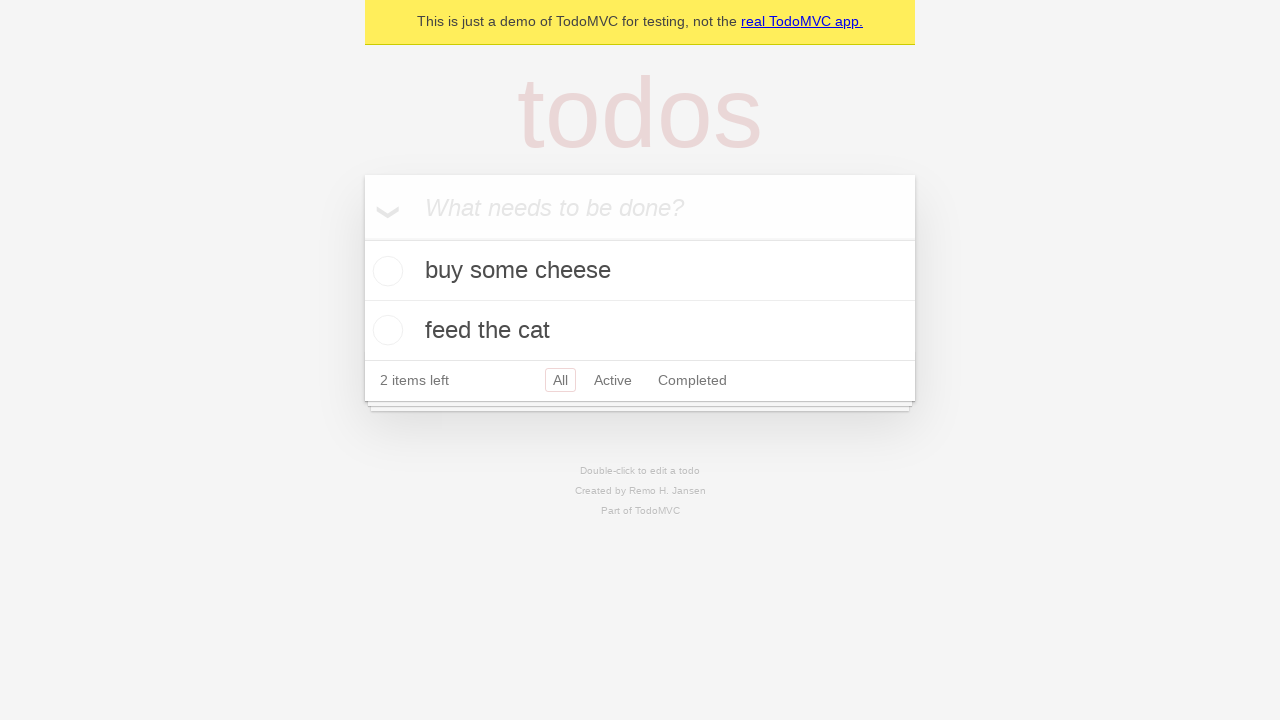

Filled todo input with 'book a doctors appointment' on internal:attr=[placeholder="What needs to be done?"i]
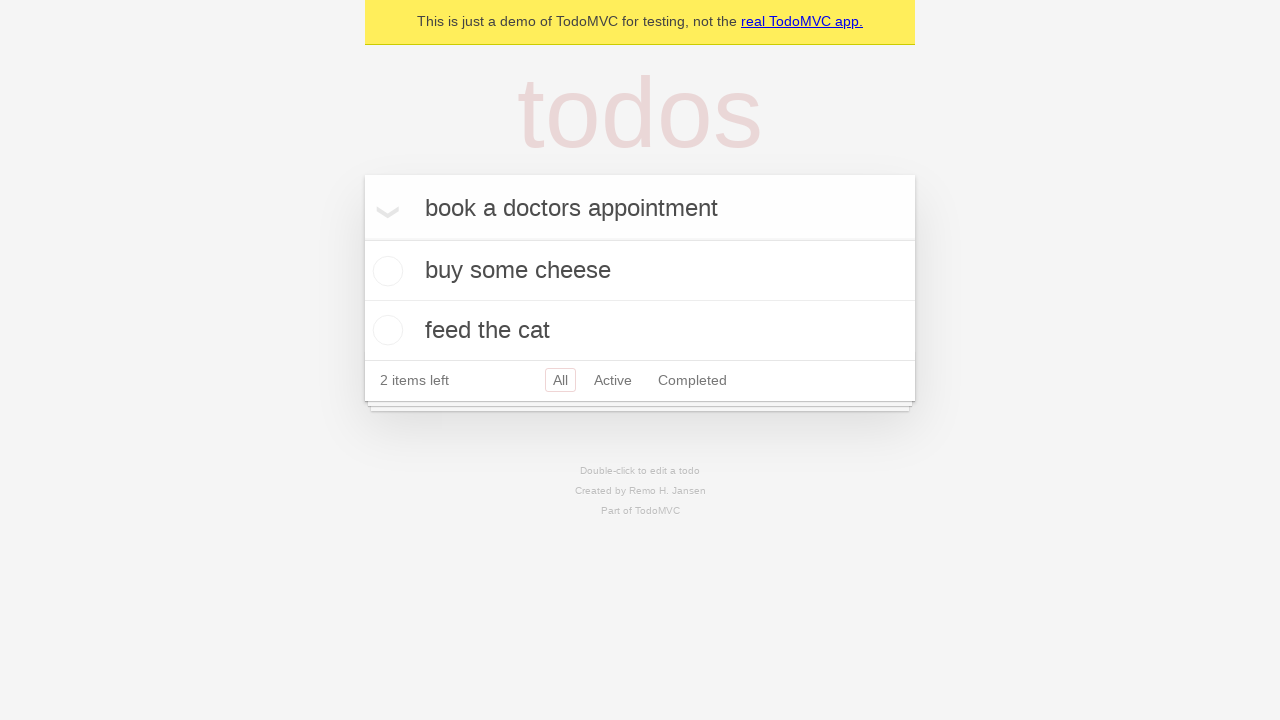

Pressed Enter to create third todo on internal:attr=[placeholder="What needs to be done?"i]
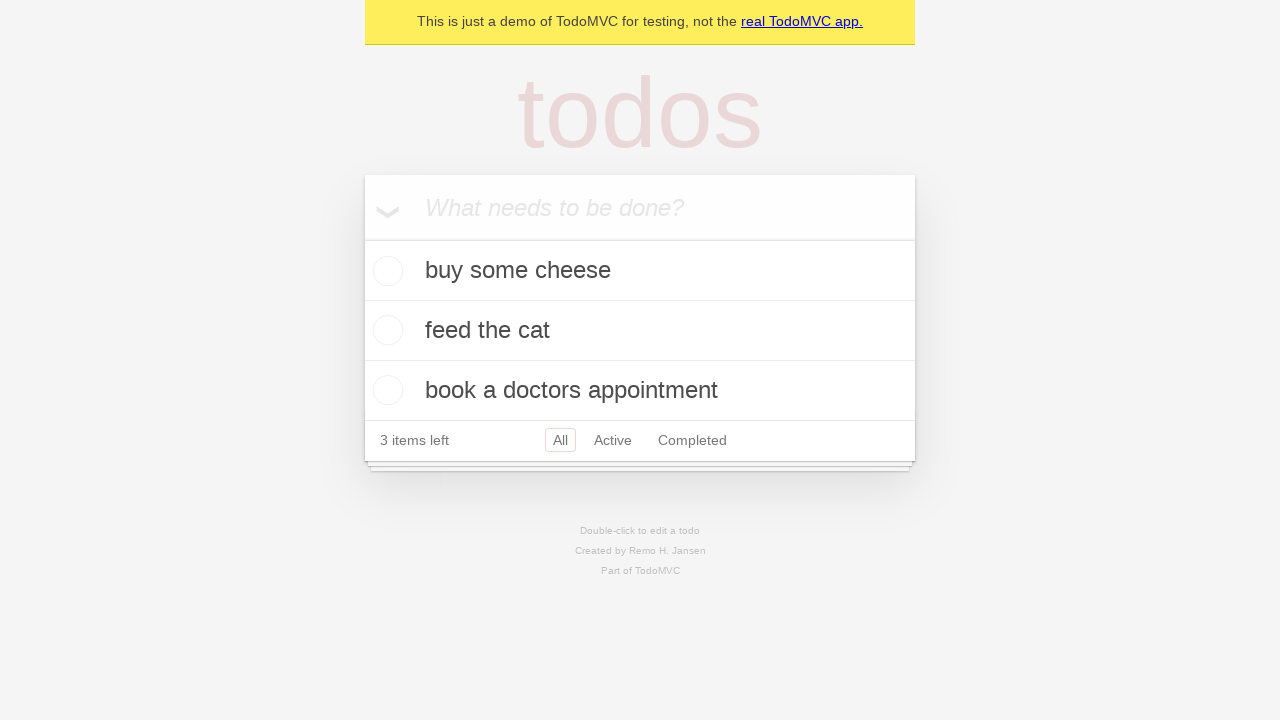

Double-clicked second todo to enter edit mode at (640, 331) on internal:testid=[data-testid="todo-item"s] >> nth=1
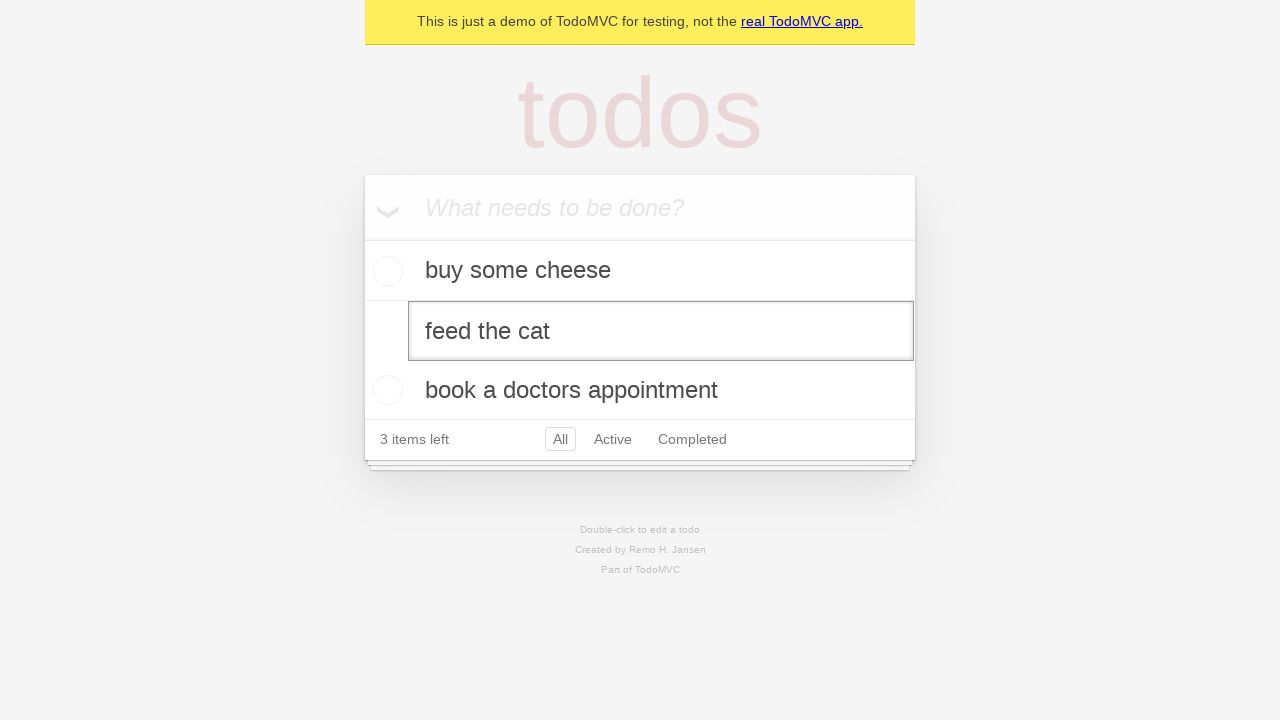

Filled edit field with 'buy some sausages' on internal:testid=[data-testid="todo-item"s] >> nth=1 >> internal:role=textbox[nam
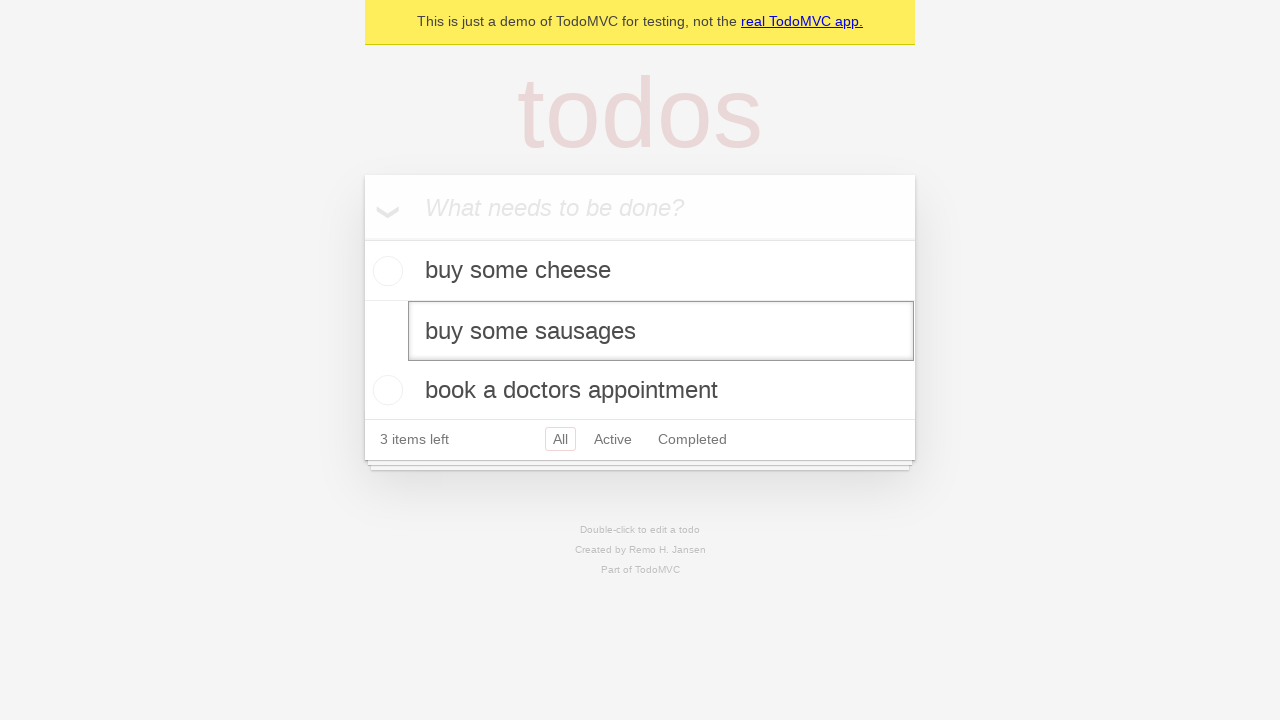

Pressed Escape to cancel edit and restore original todo text on internal:testid=[data-testid="todo-item"s] >> nth=1 >> internal:role=textbox[nam
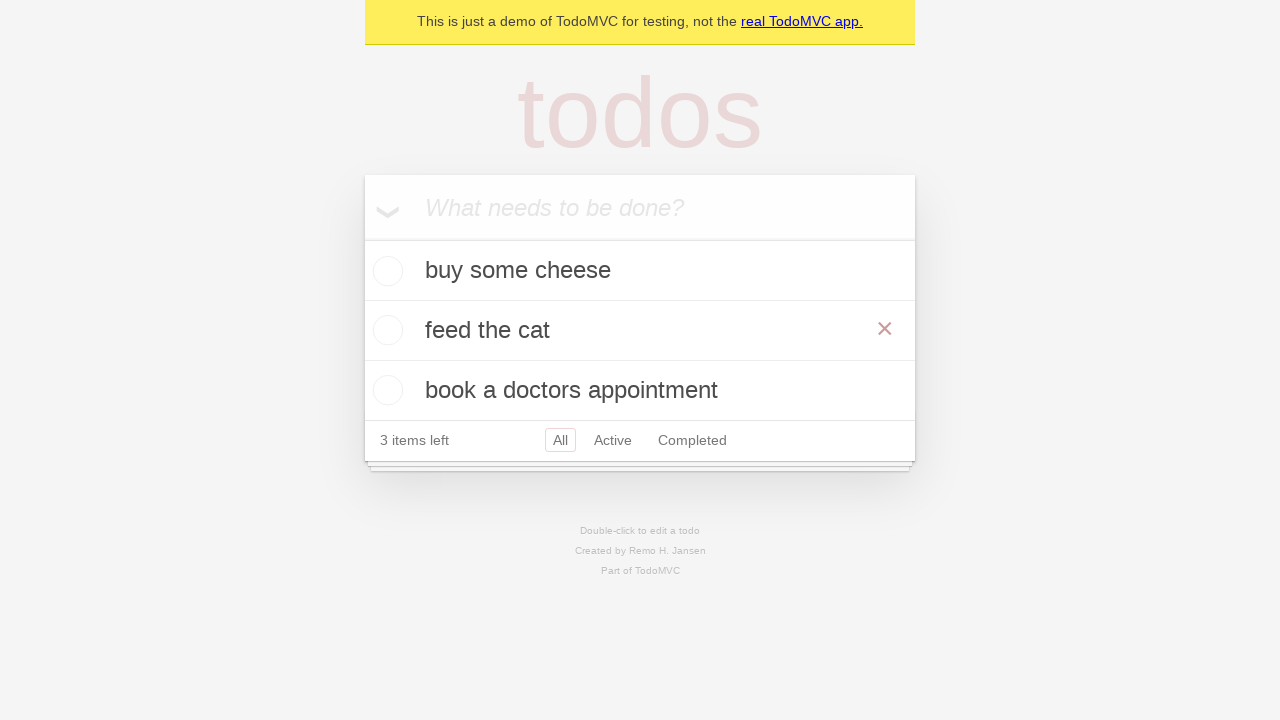

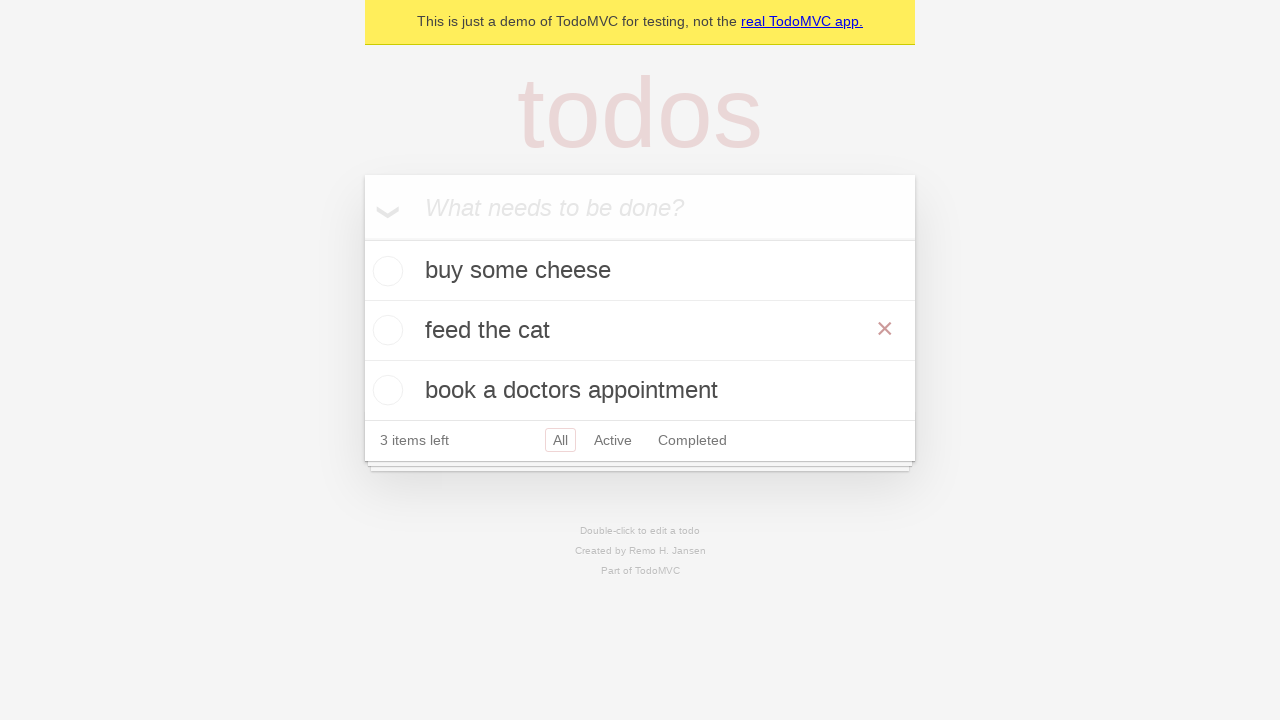